Navigates to a page with many elements and visually highlights a specific element by adding a red dashed border using JavaScript, then reverts the styling after a brief pause.

Starting URL: http://the-internet.herokuapp.com/large

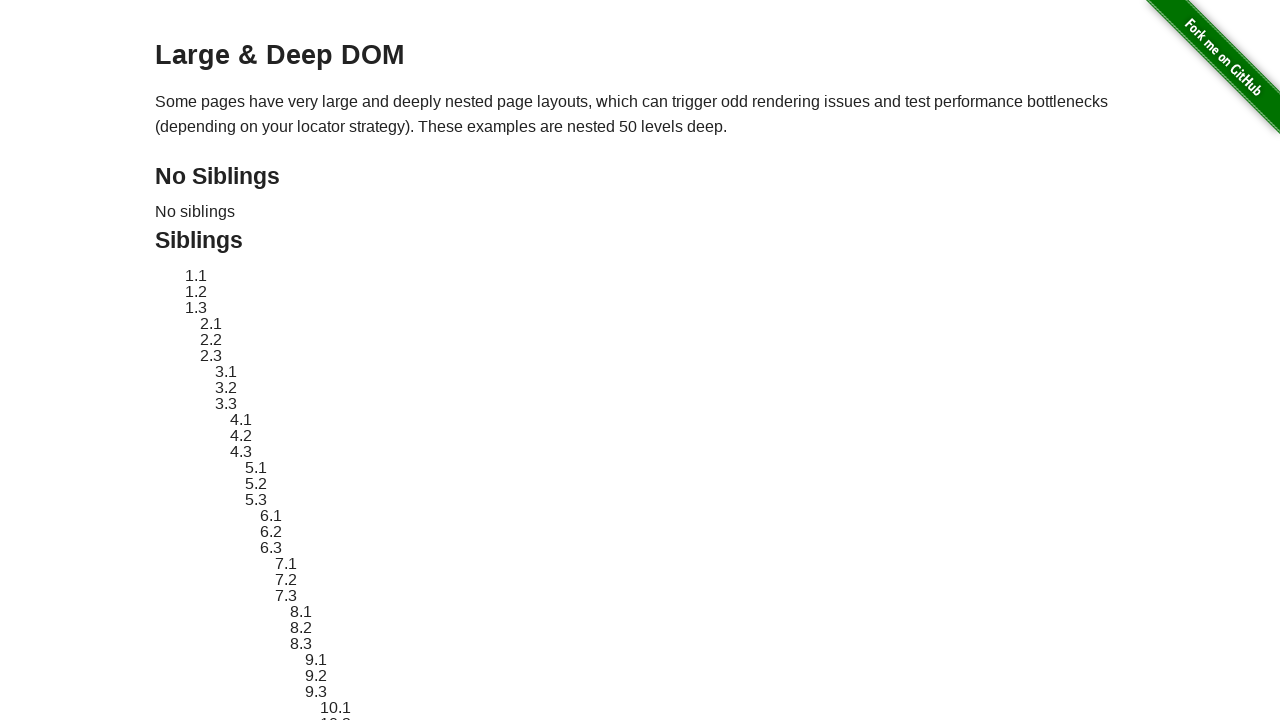

Waited for target element #sibling-2.3 to be present
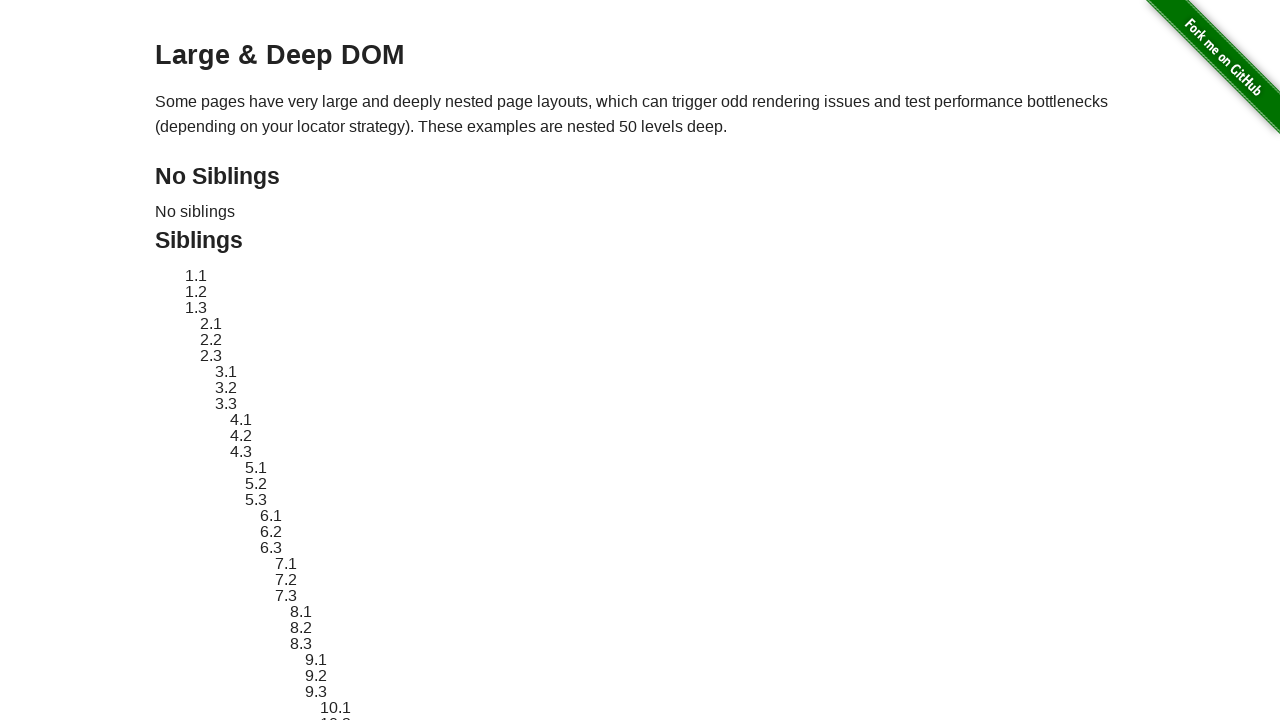

Located the target element #sibling-2.3
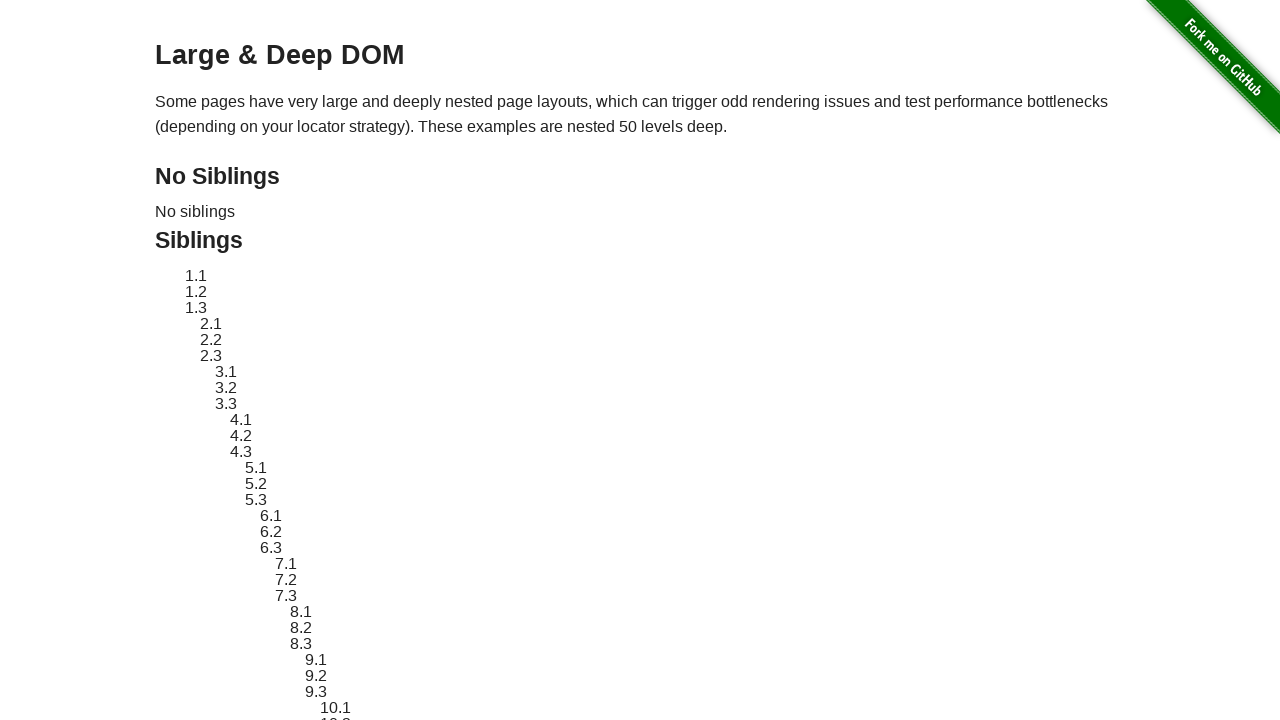

Stored original style attribute of the element
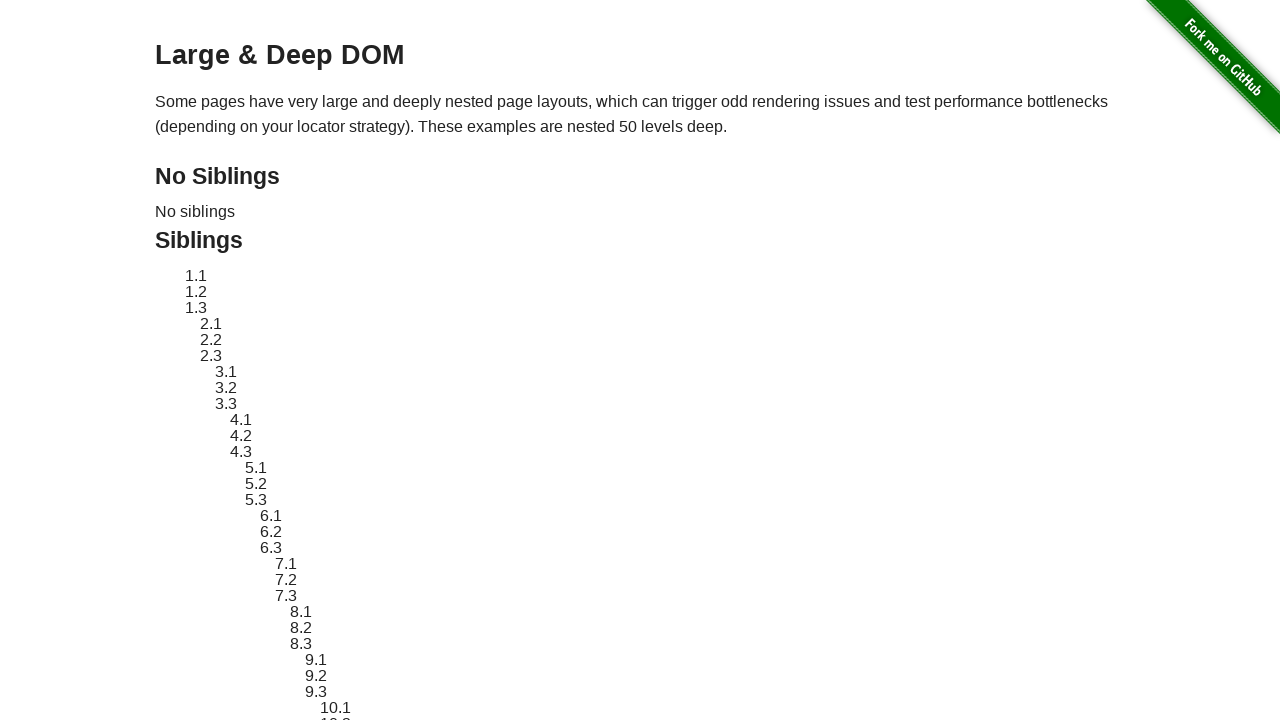

Applied red dashed border styling to highlight the element
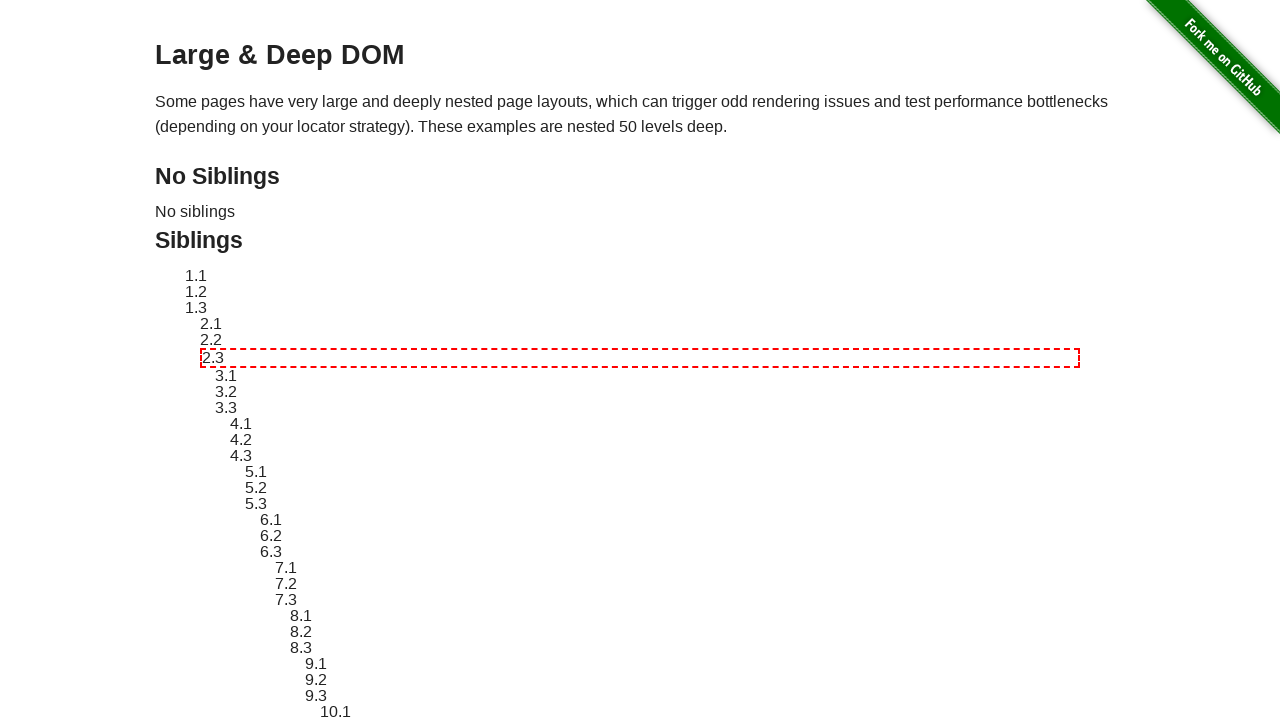

Waited 3 seconds to visually observe the highlighted element
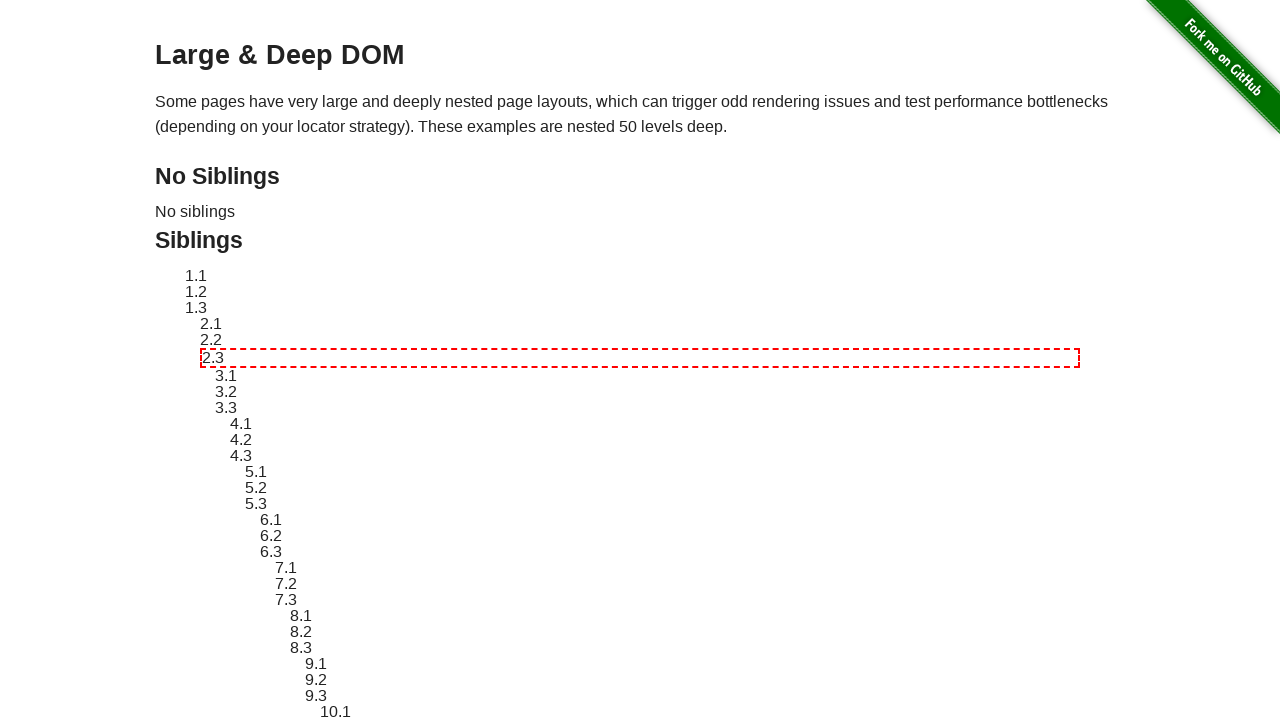

Reverted element styling to original state
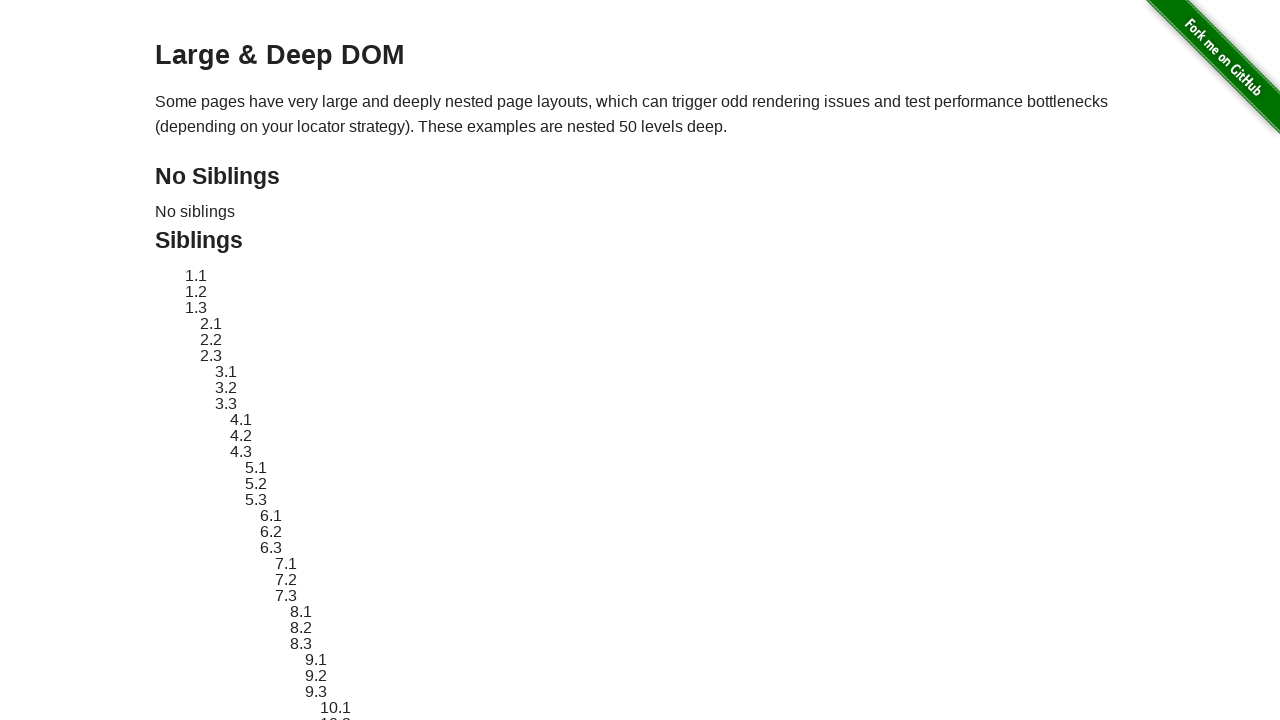

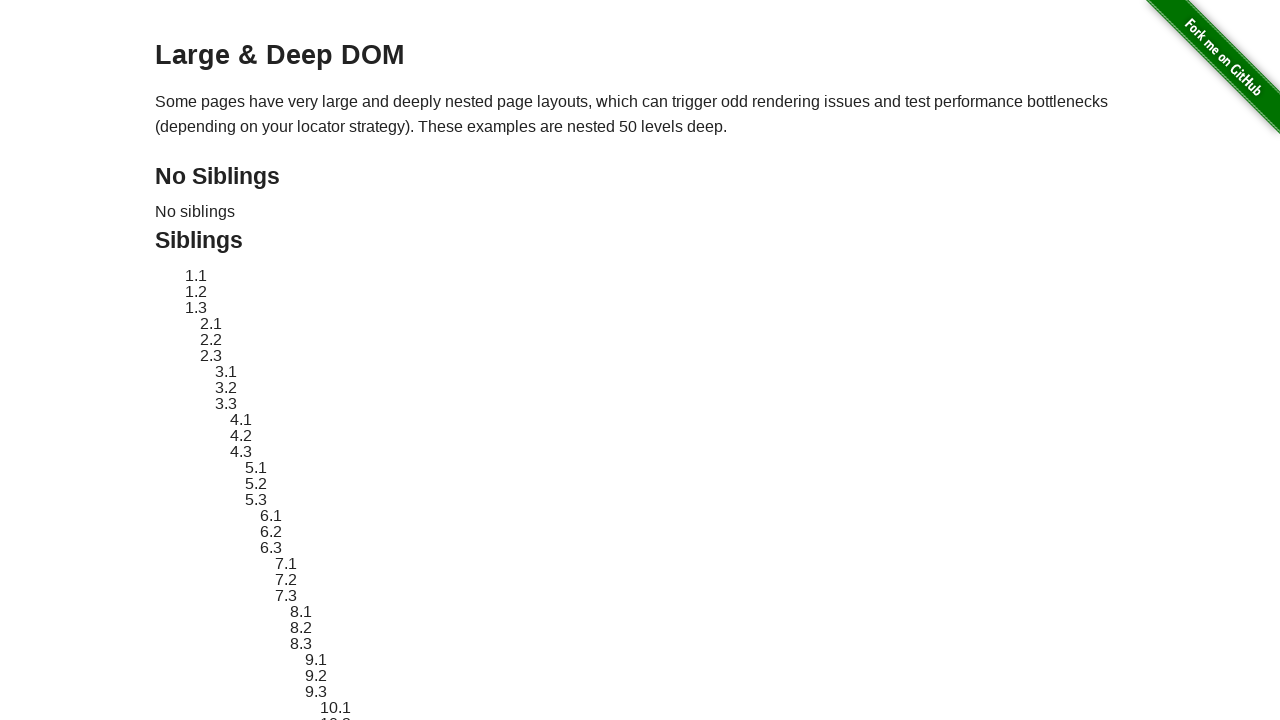